Tests tooltip functionality by hovering over a button and verifying the tooltip text content appears correctly

Starting URL: https://demoqa.com/tool-tips

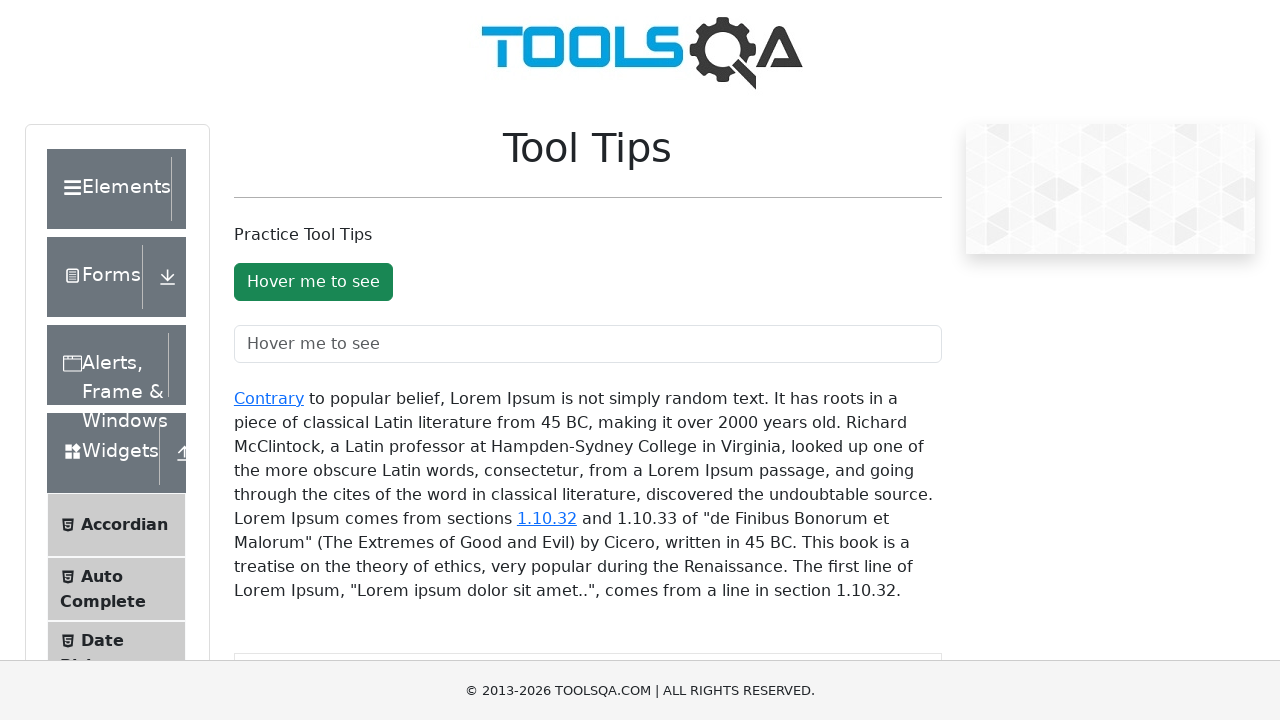

Located tooltip button with text 'Hover me to see'
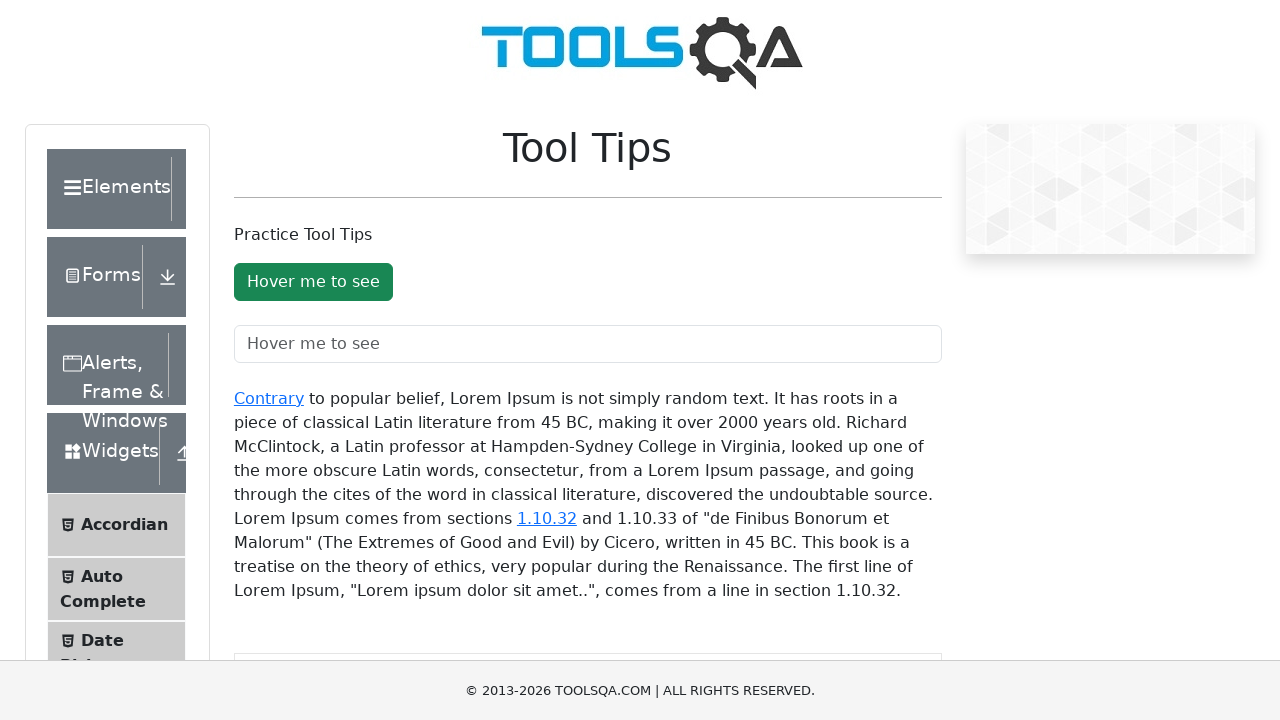

Hovered over the tooltip button to trigger tooltip display at (313, 282) on internal:role=button[name="Hover me to see"i]
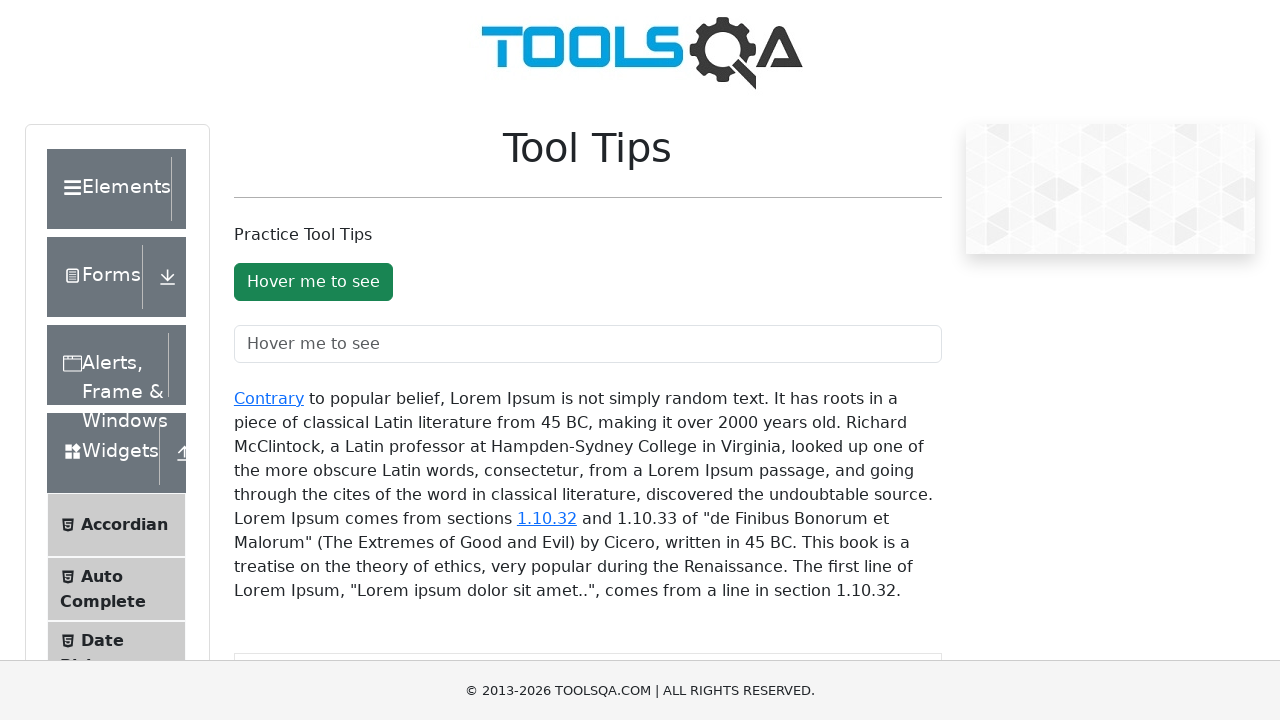

Tooltip element appeared on page
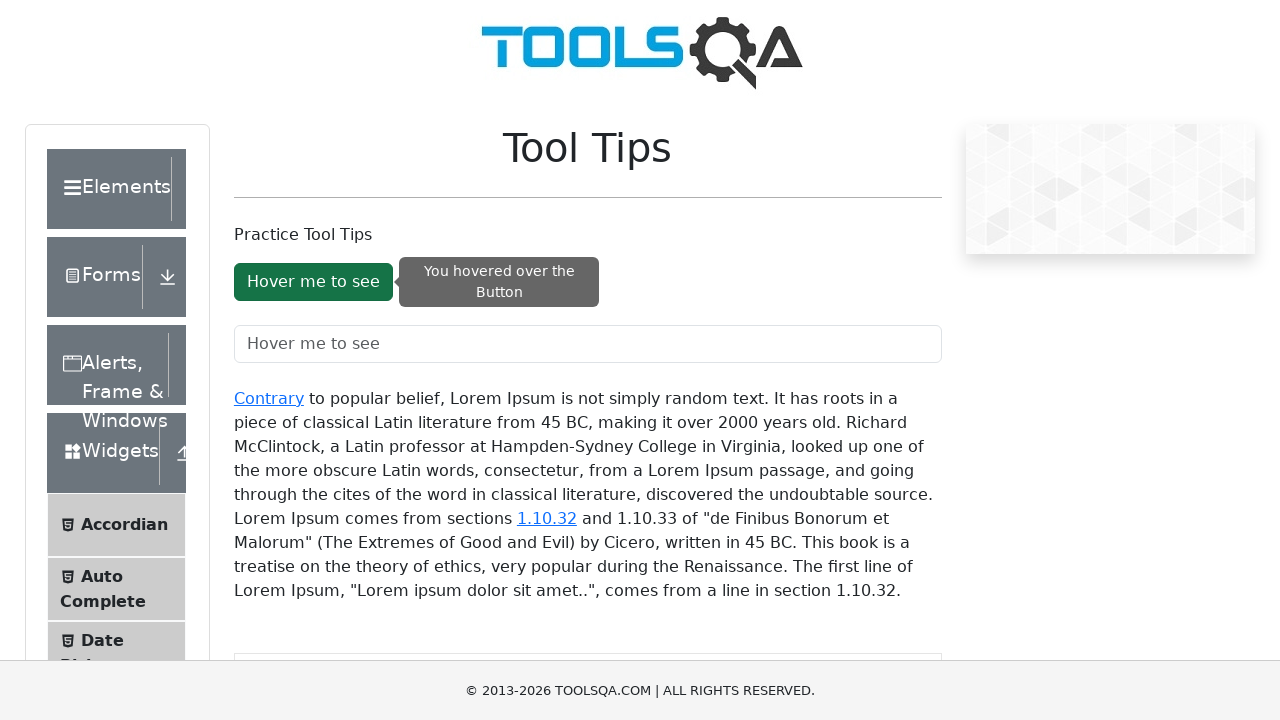

Retrieved tooltip text content
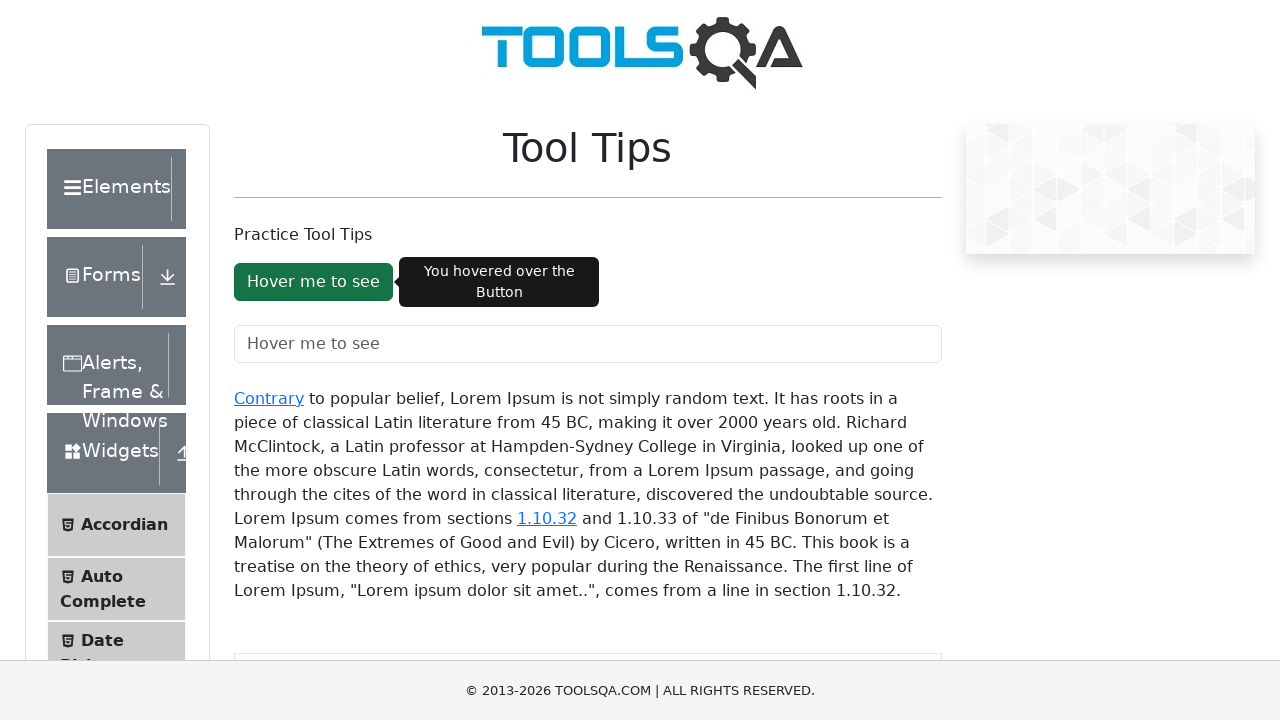

Verified tooltip content matches expected text 'You hovered over the Button'
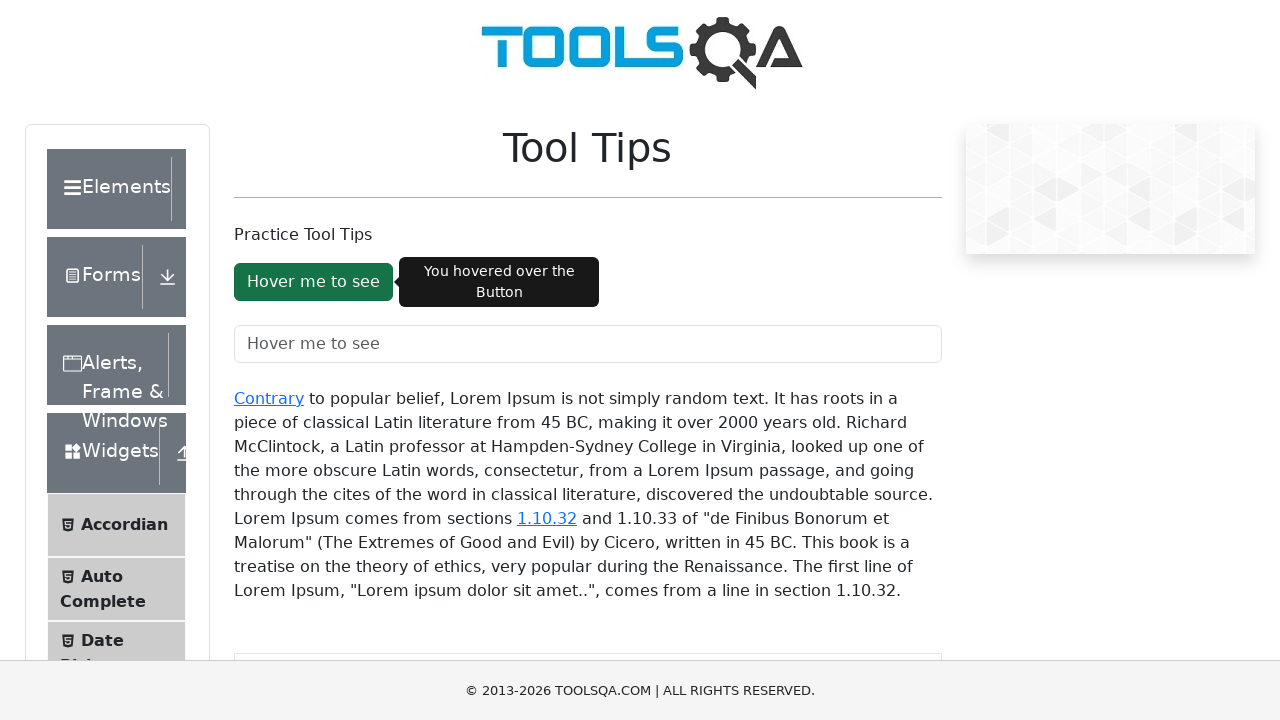

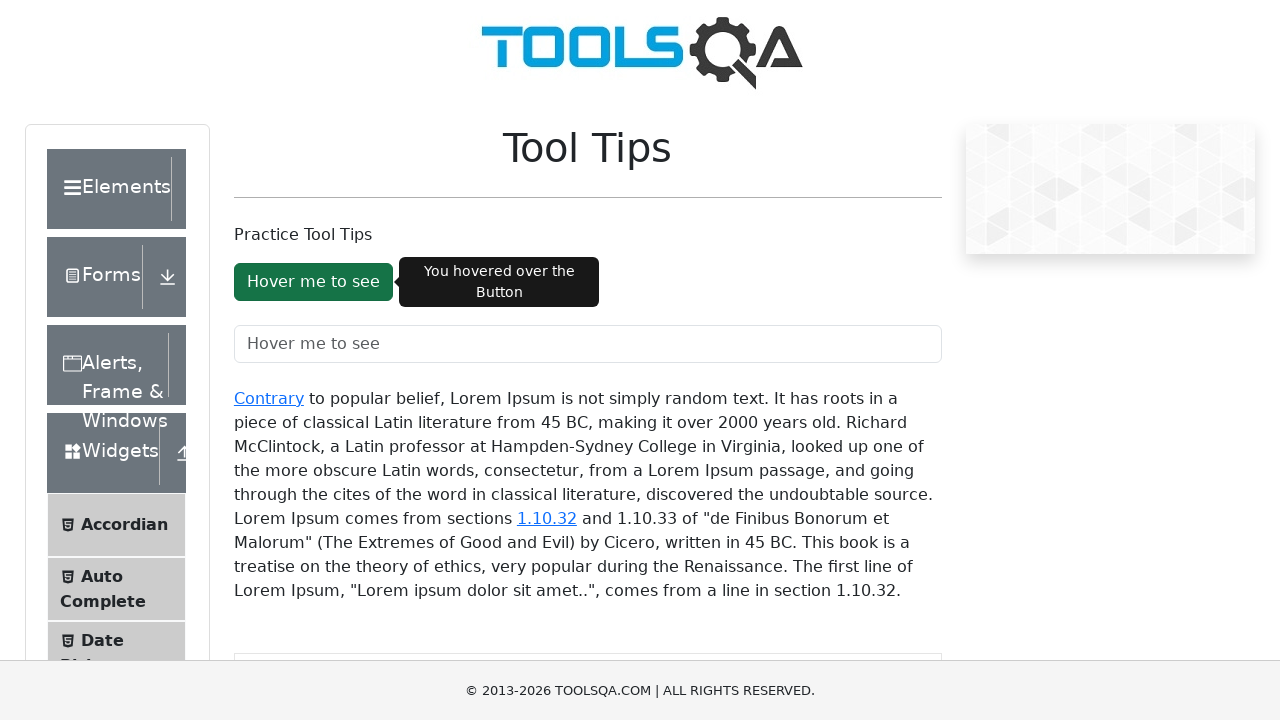